Tests a custom jQuery UI dropdown menu by clicking to expand it, waiting for all items to load, and selecting the item with value "8".

Starting URL: https://jqueryui.com/resources/demos/selectmenu/default.html

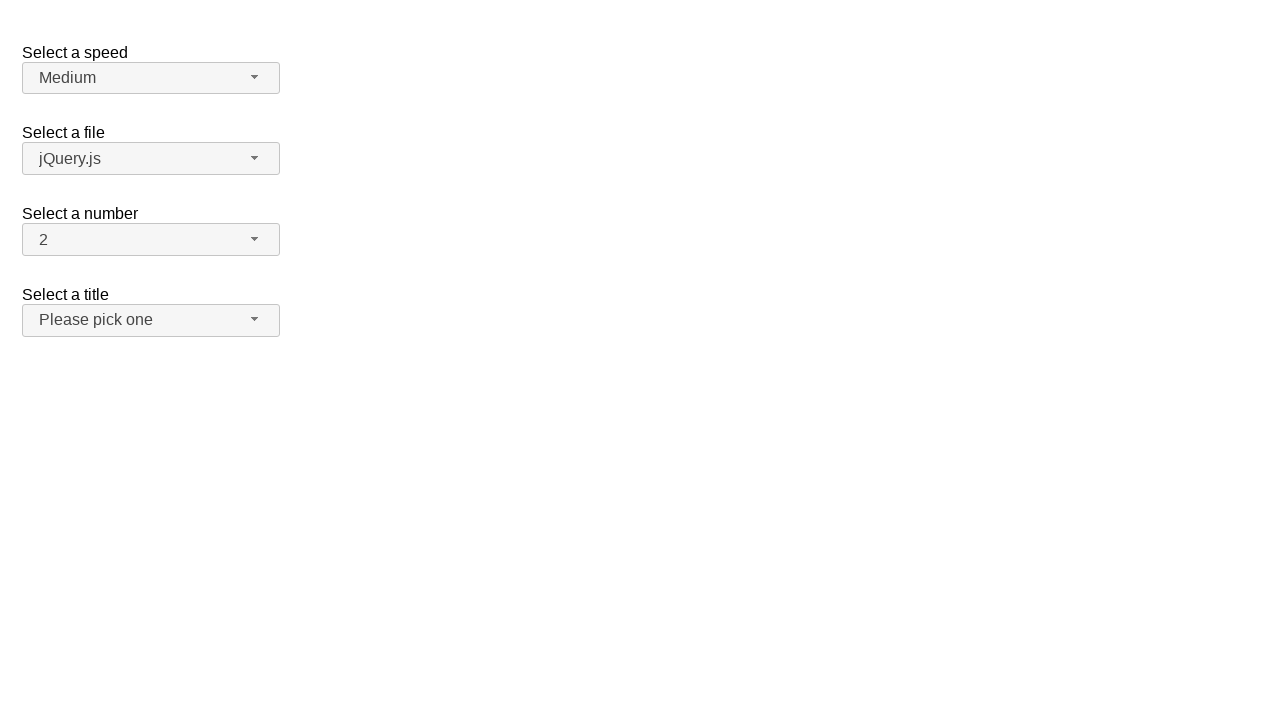

Clicked on the number dropdown button to expand it at (151, 240) on span#number-button
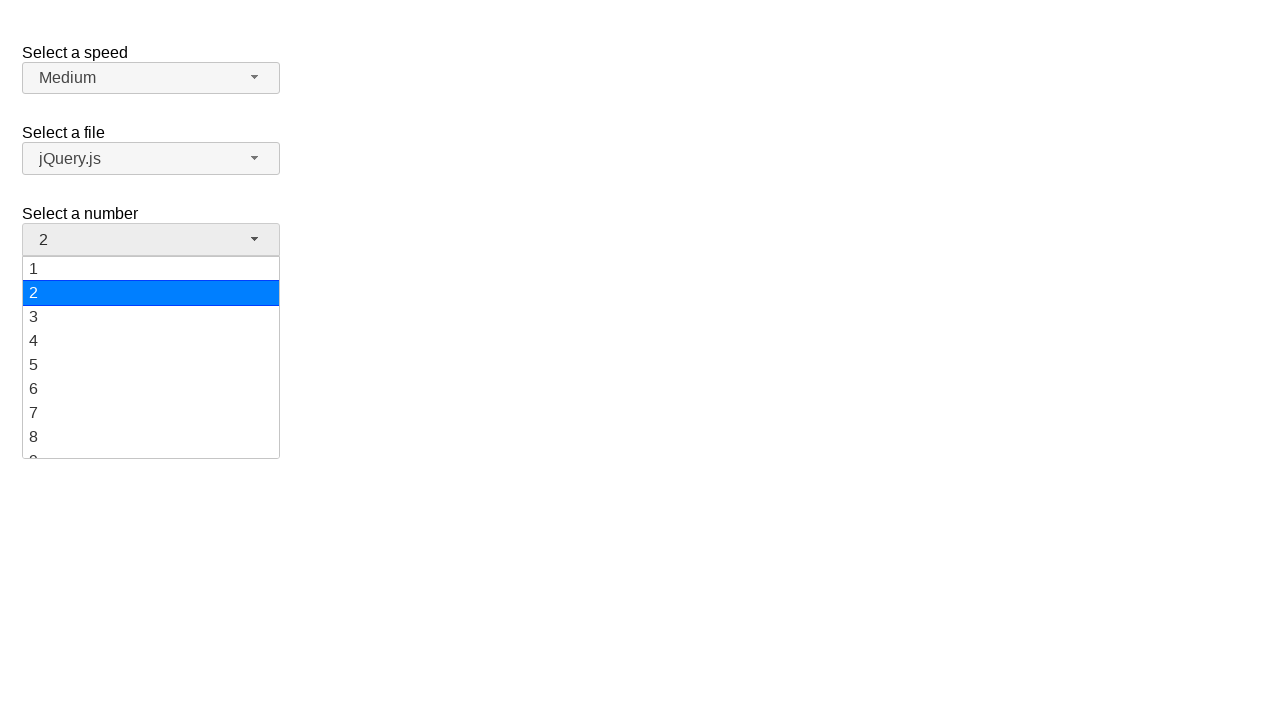

Waited for all dropdown items to load in the menu
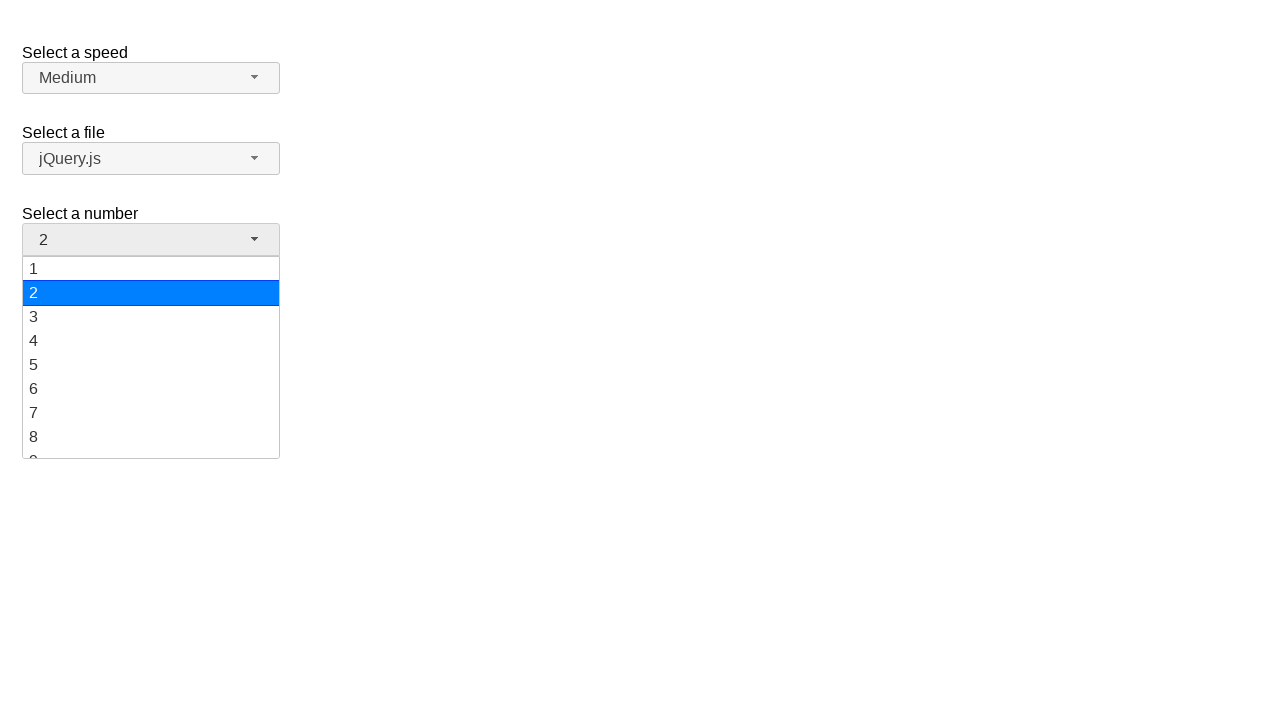

Selected dropdown item with value '8' at (151, 437) on ul#number-menu div >> nth=7
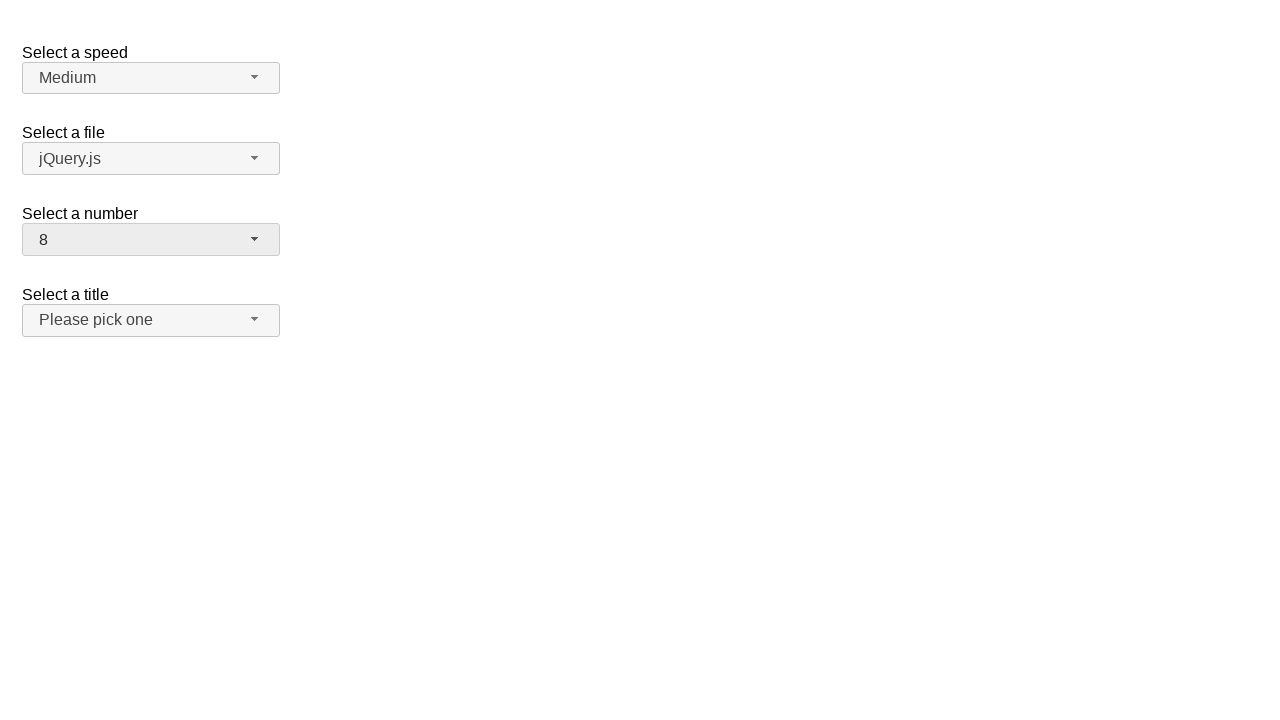

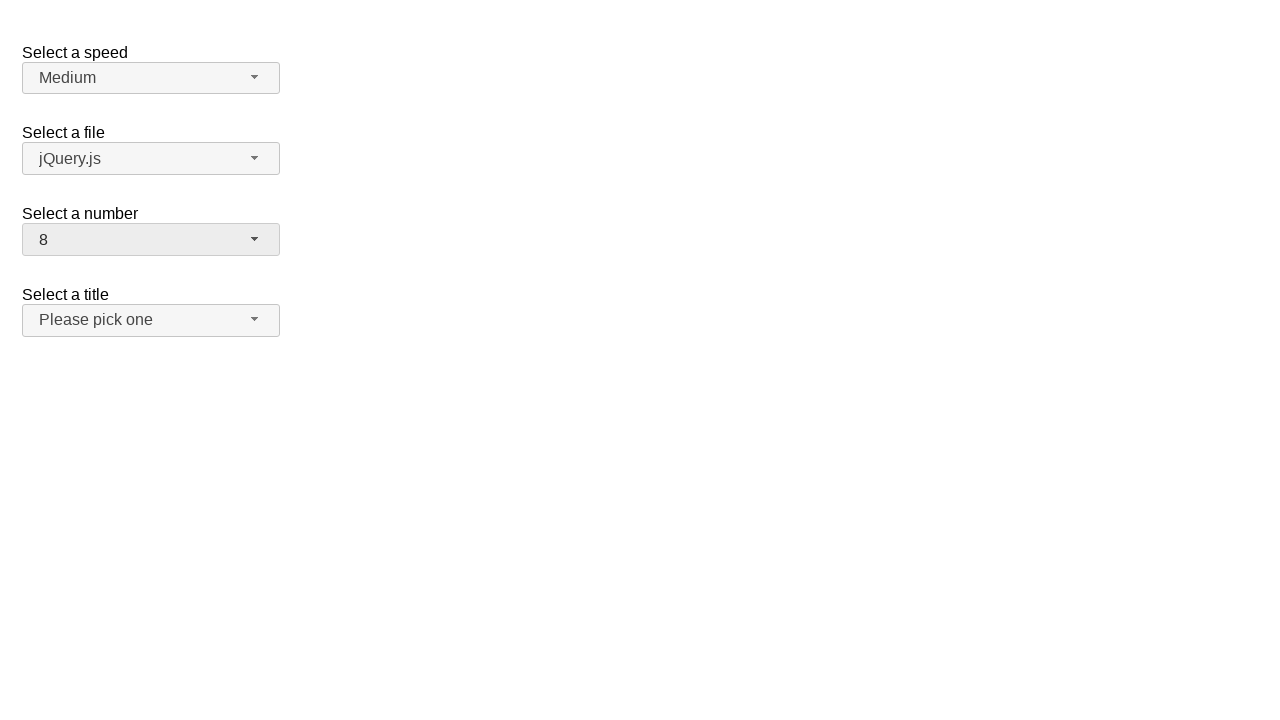